Opens the Flipkart homepage and verifies the page loads successfully

Starting URL: https://www.flipkart.com/

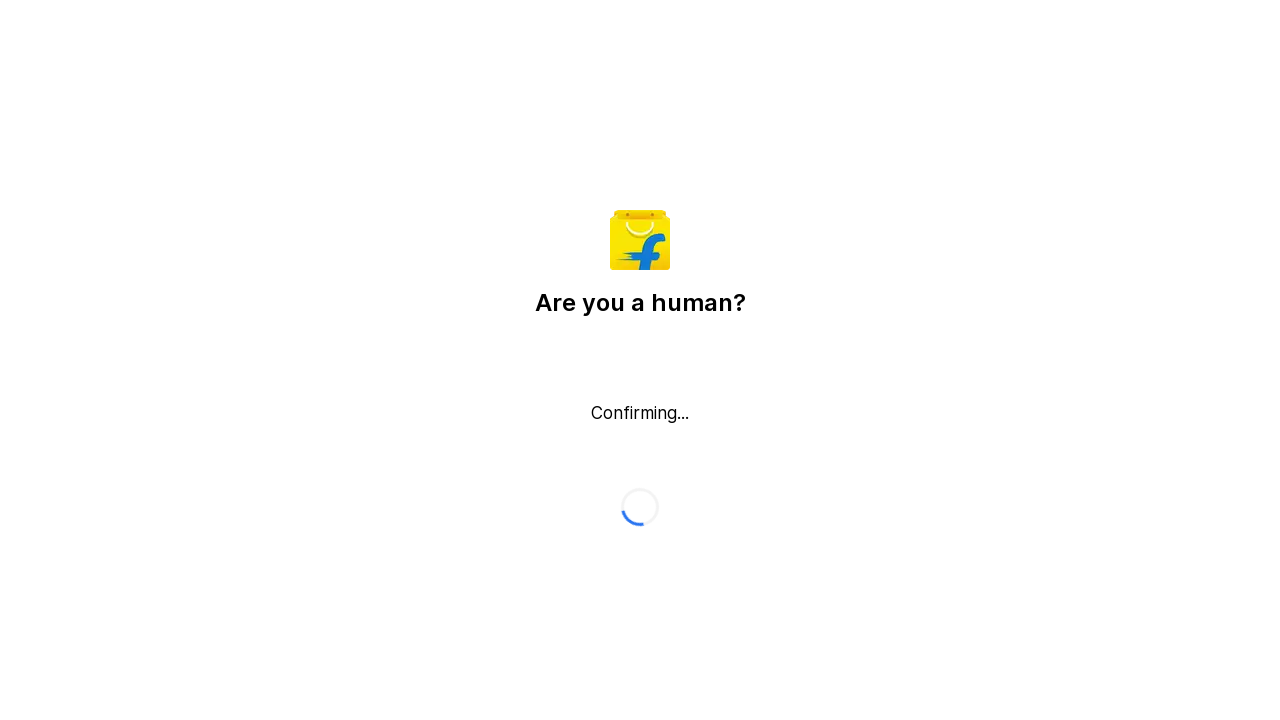

Waited for Flipkart homepage to load (DOM content loaded)
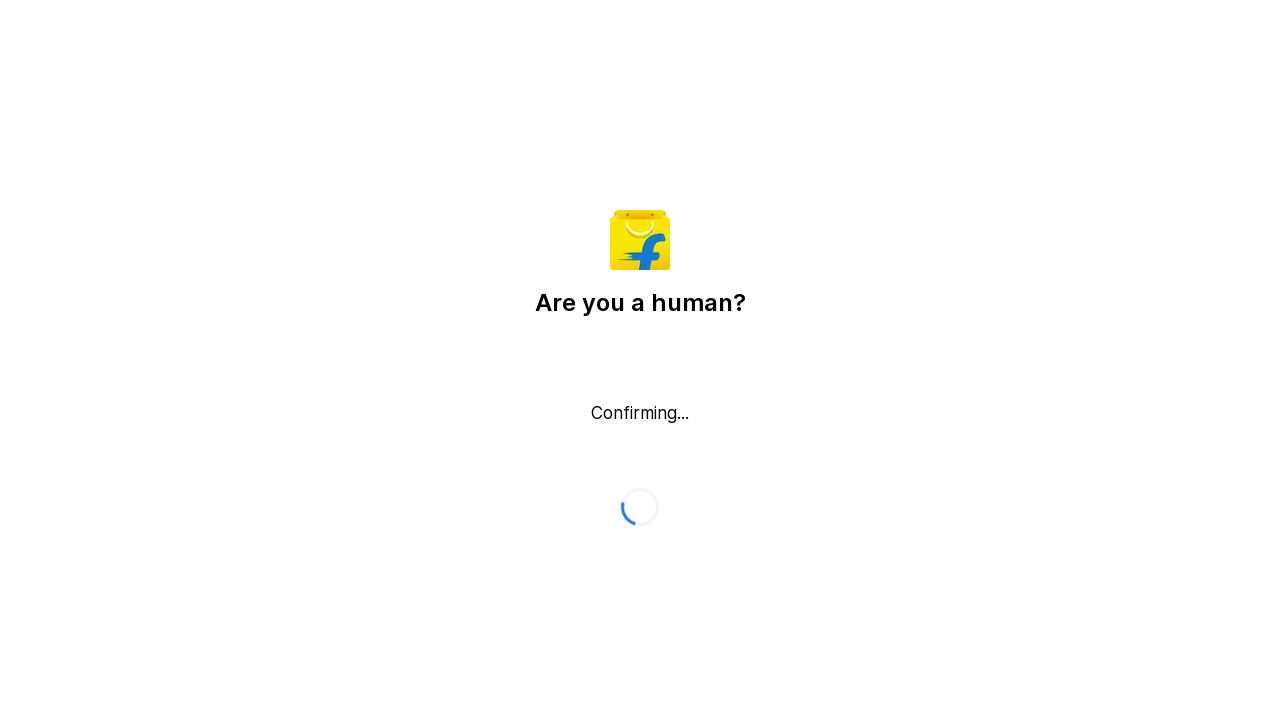

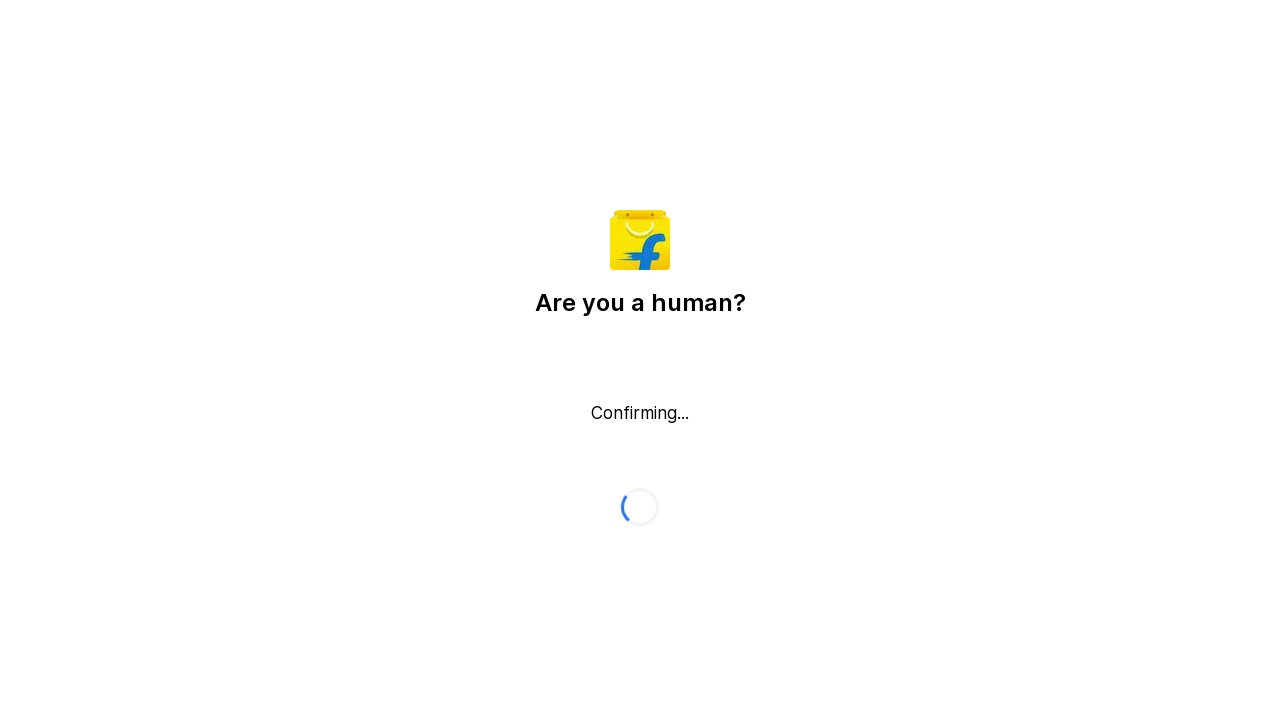